Tests form submission flow by clicking a specific link, then filling out a form with first name, last name, city, and country fields before clicking the submit button.

Starting URL: http://suninjuly.github.io/find_link_text

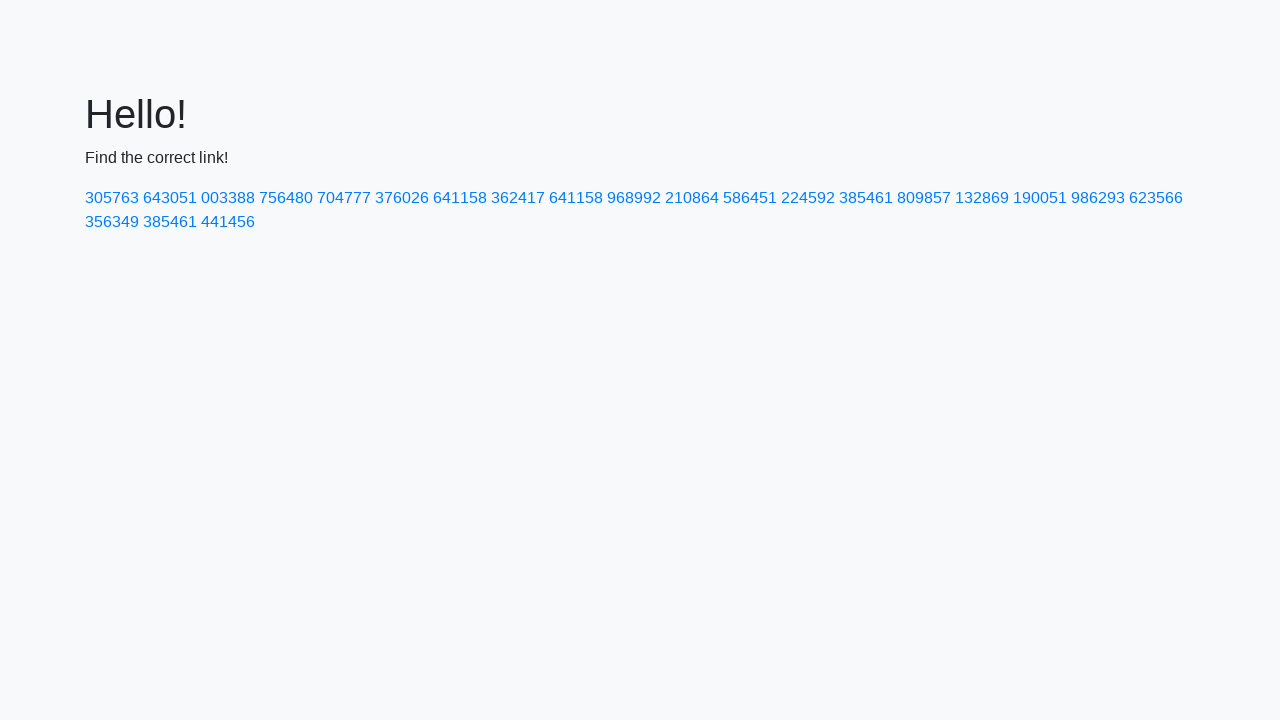

Clicked link with text '224592' at (808, 198) on text=224592
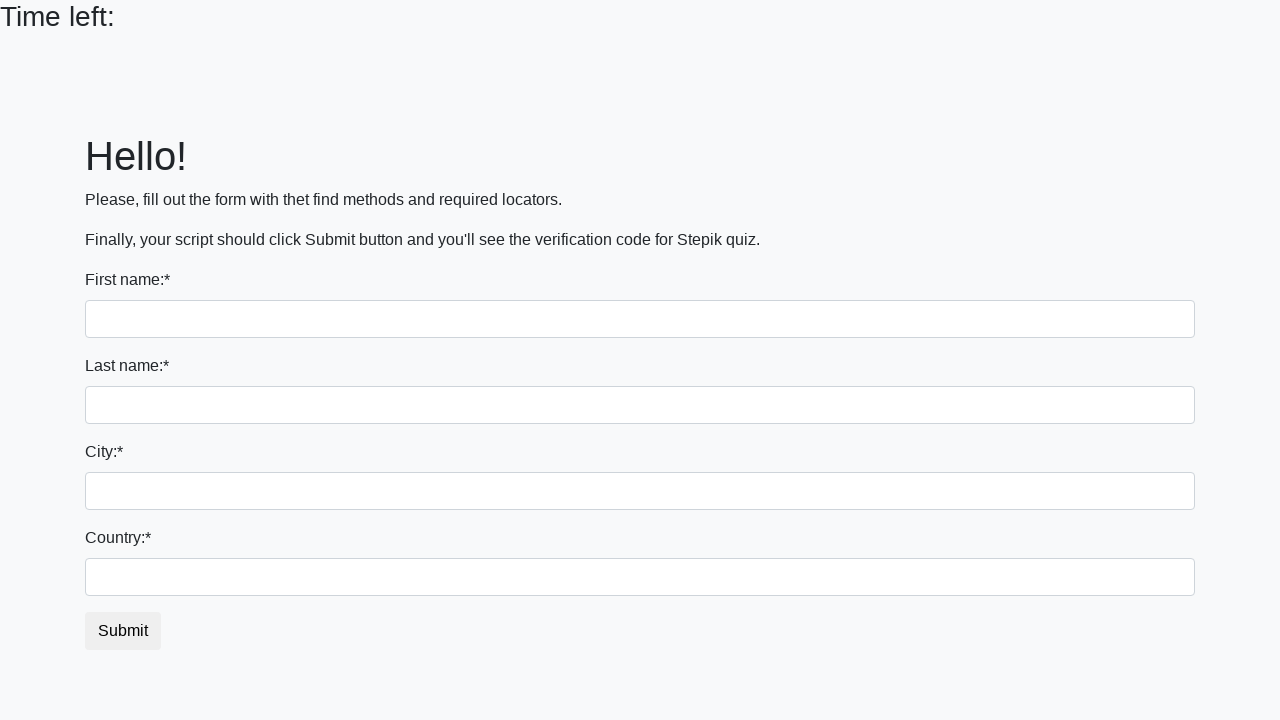

Filled first name field with 'Ivan' on input
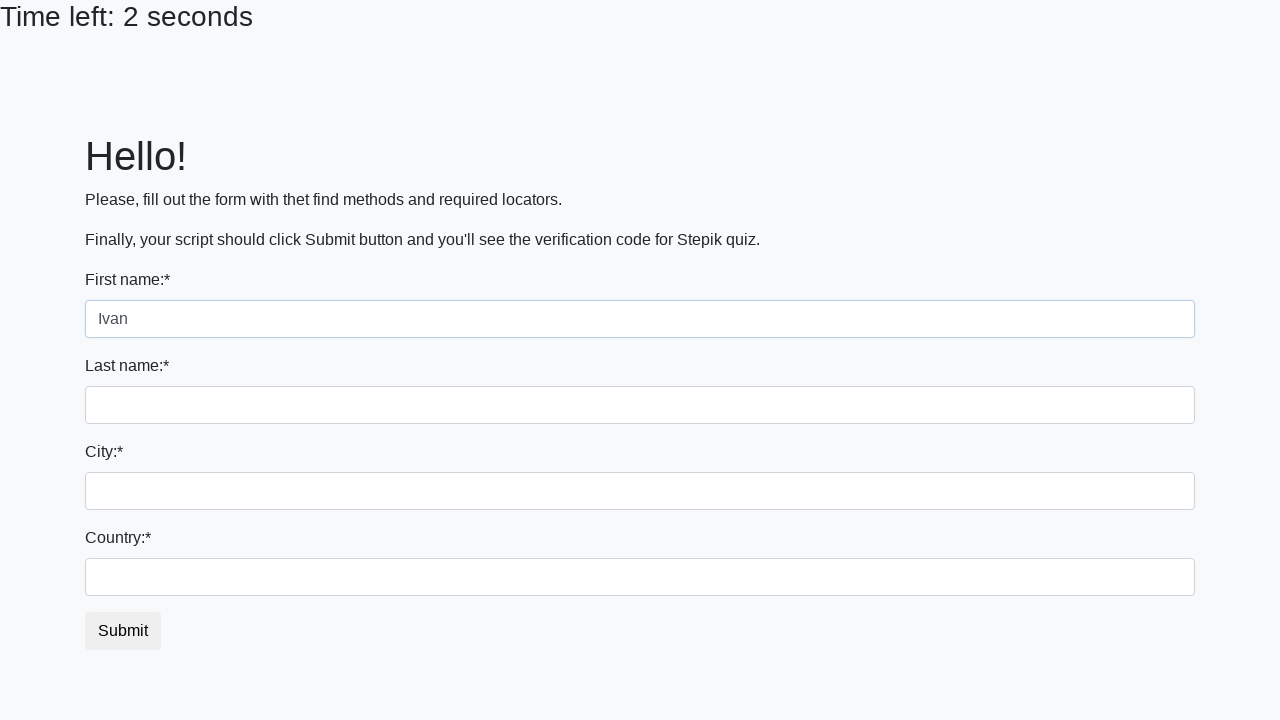

Filled last name field with 'Petrov' on input[name='last_name']
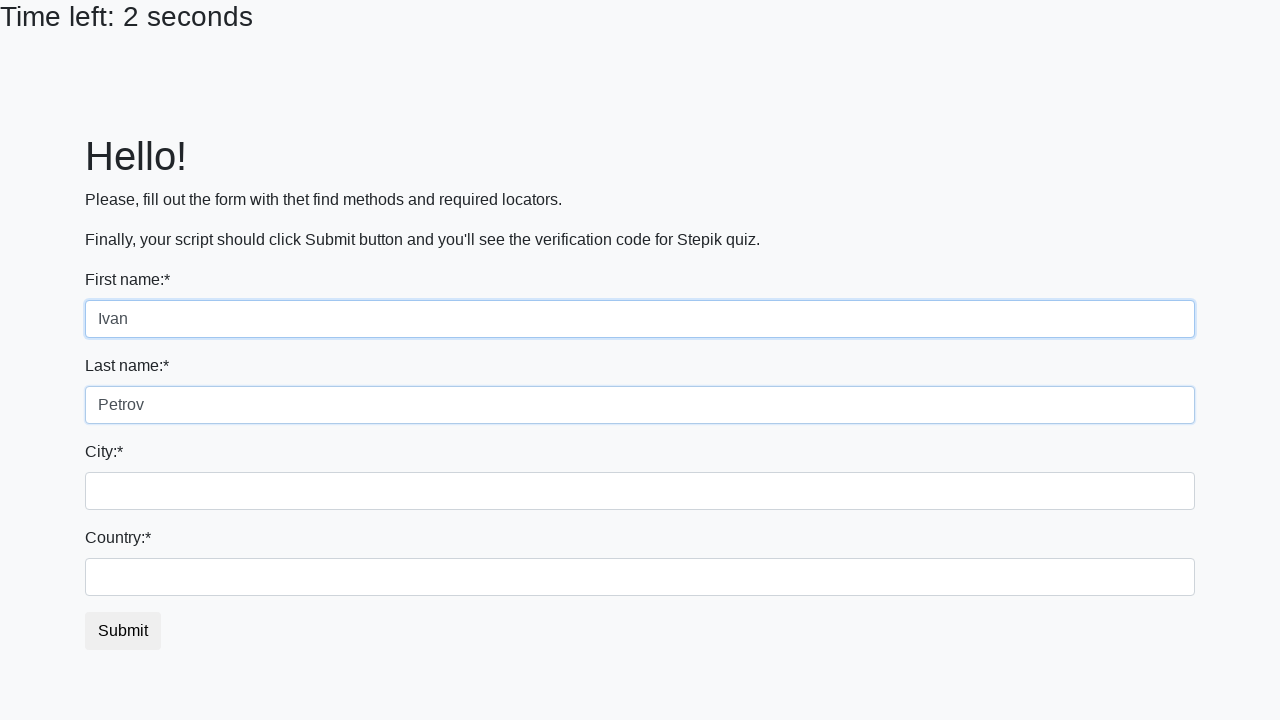

Filled city field with 'Smolensk' on .city
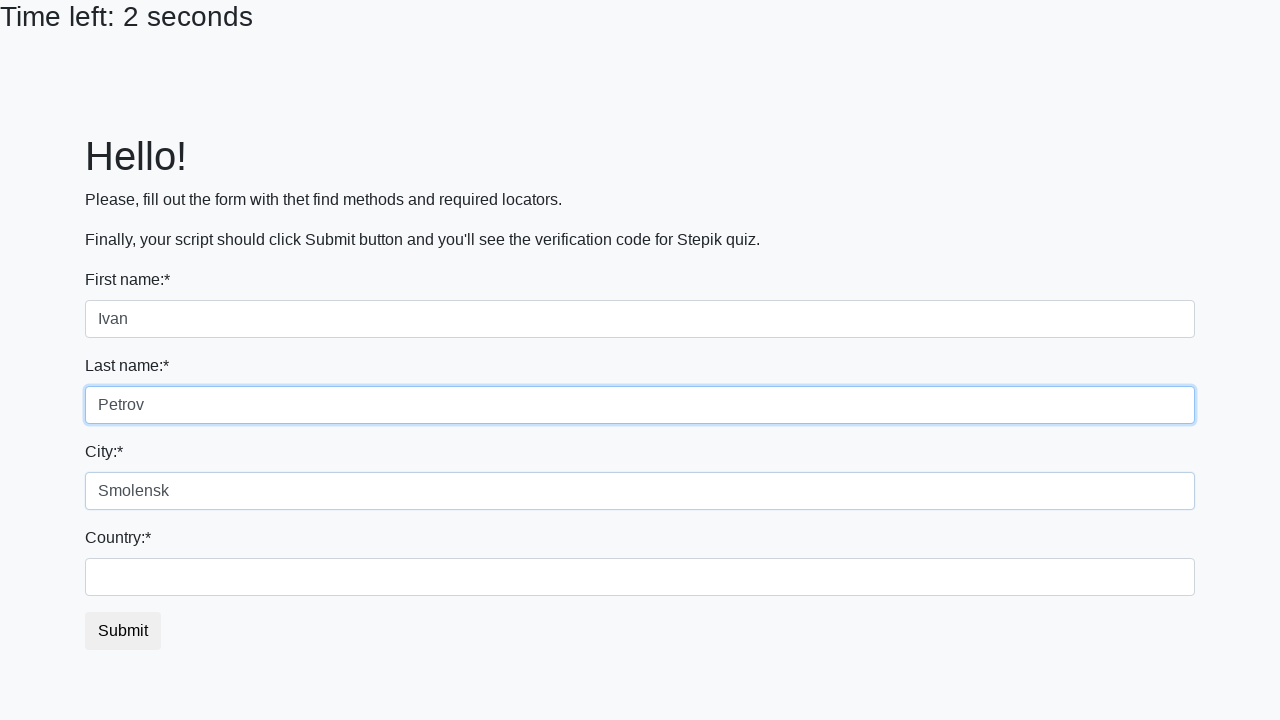

Filled country field with 'Russia' on #country
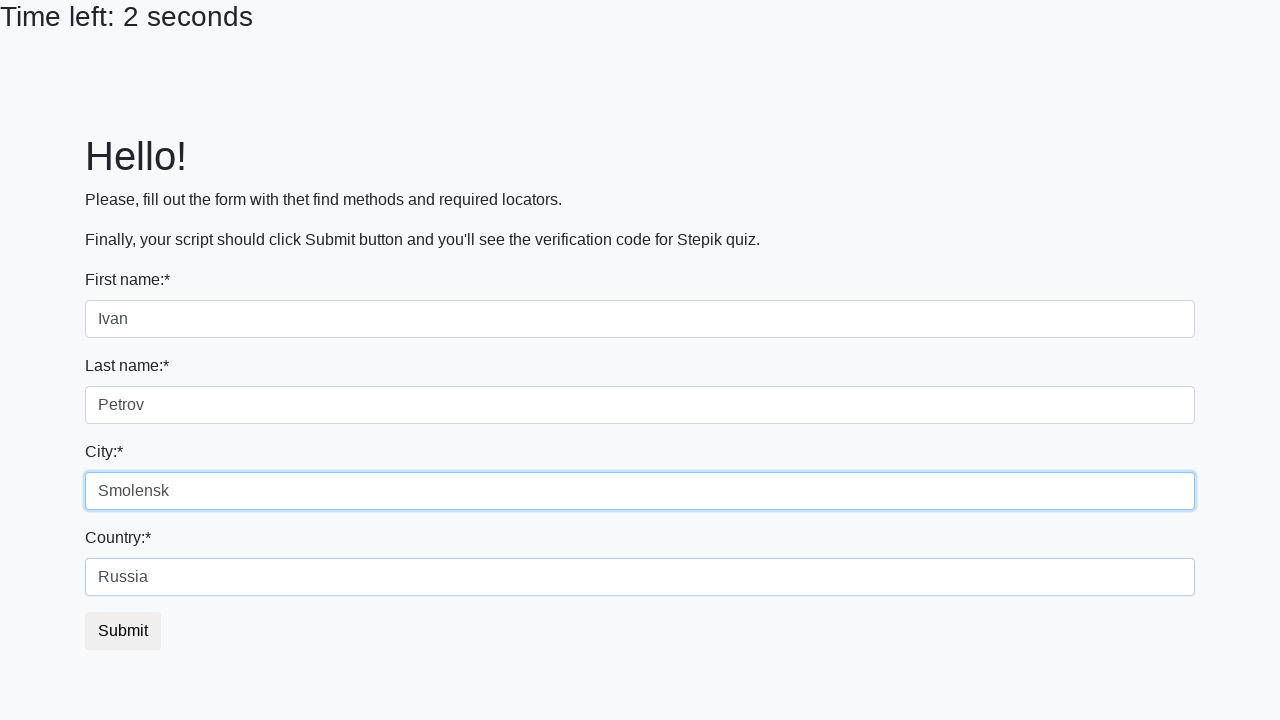

Clicked submit button to complete form submission at (123, 631) on button.btn
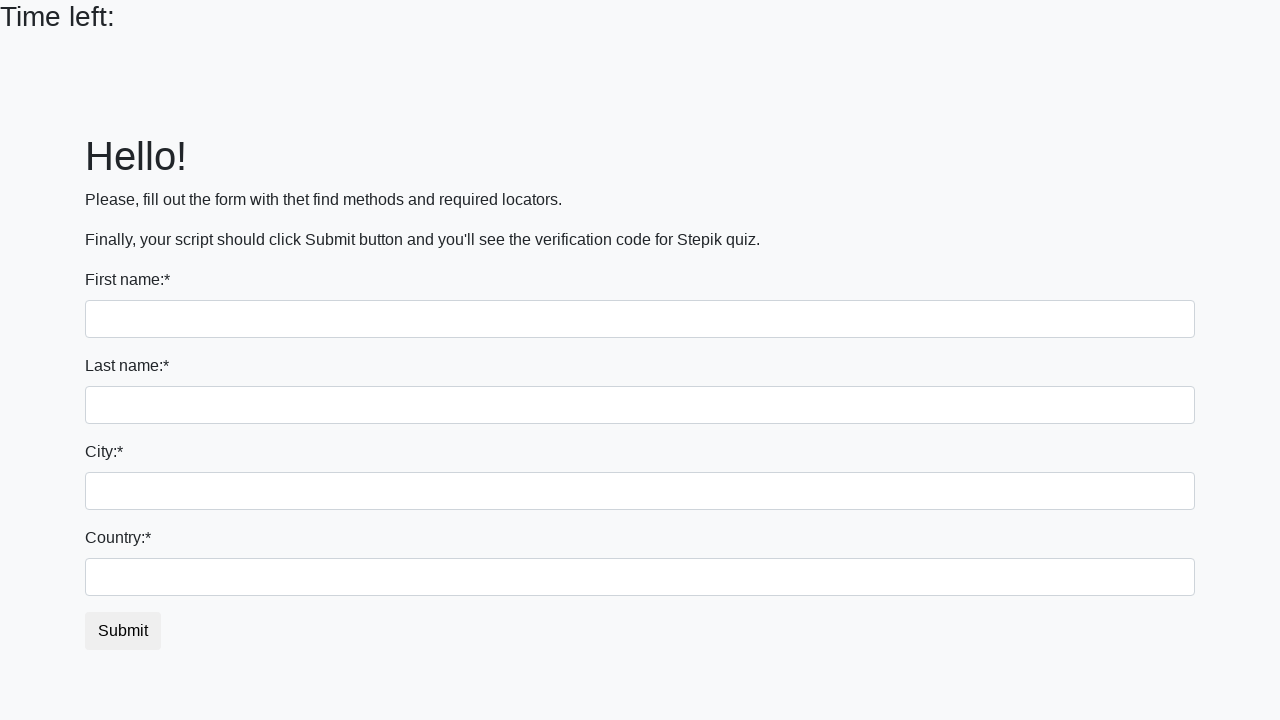

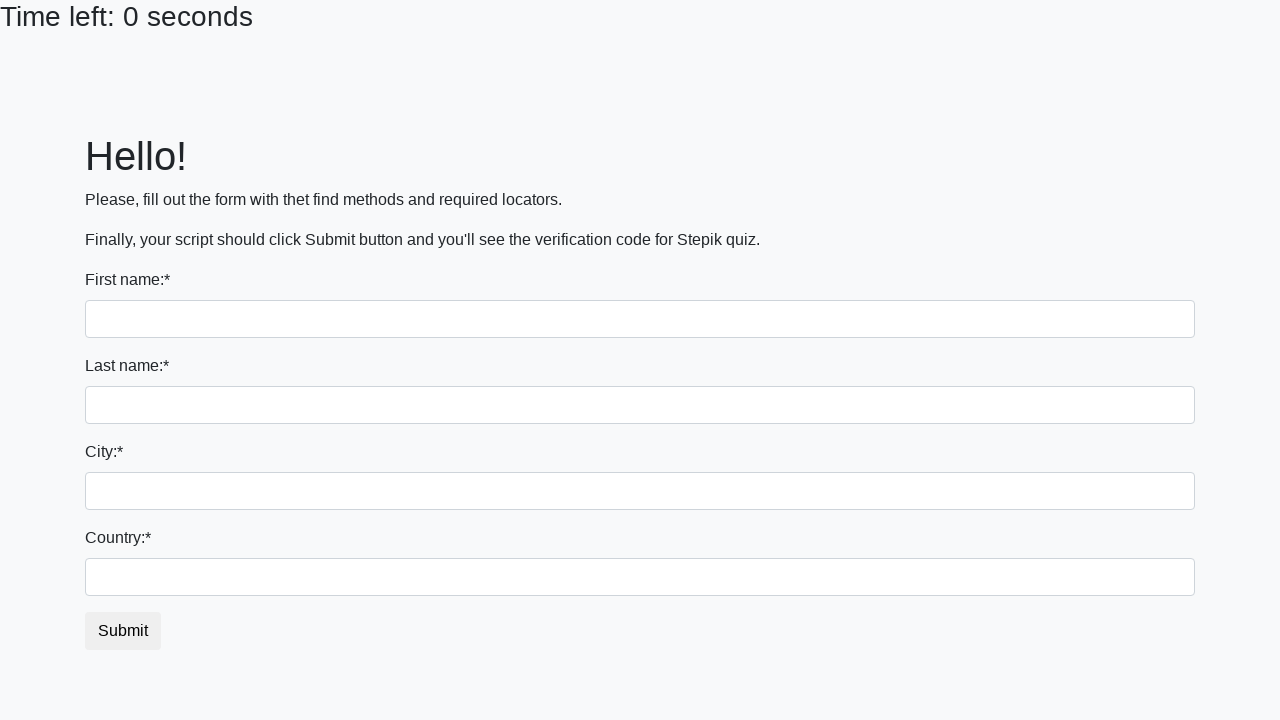